Navigates to the Rahul Shetty Academy Selenium Practice page to verify the page loads successfully

Starting URL: https://rahulshettyacademy.com/seleniumPractise/

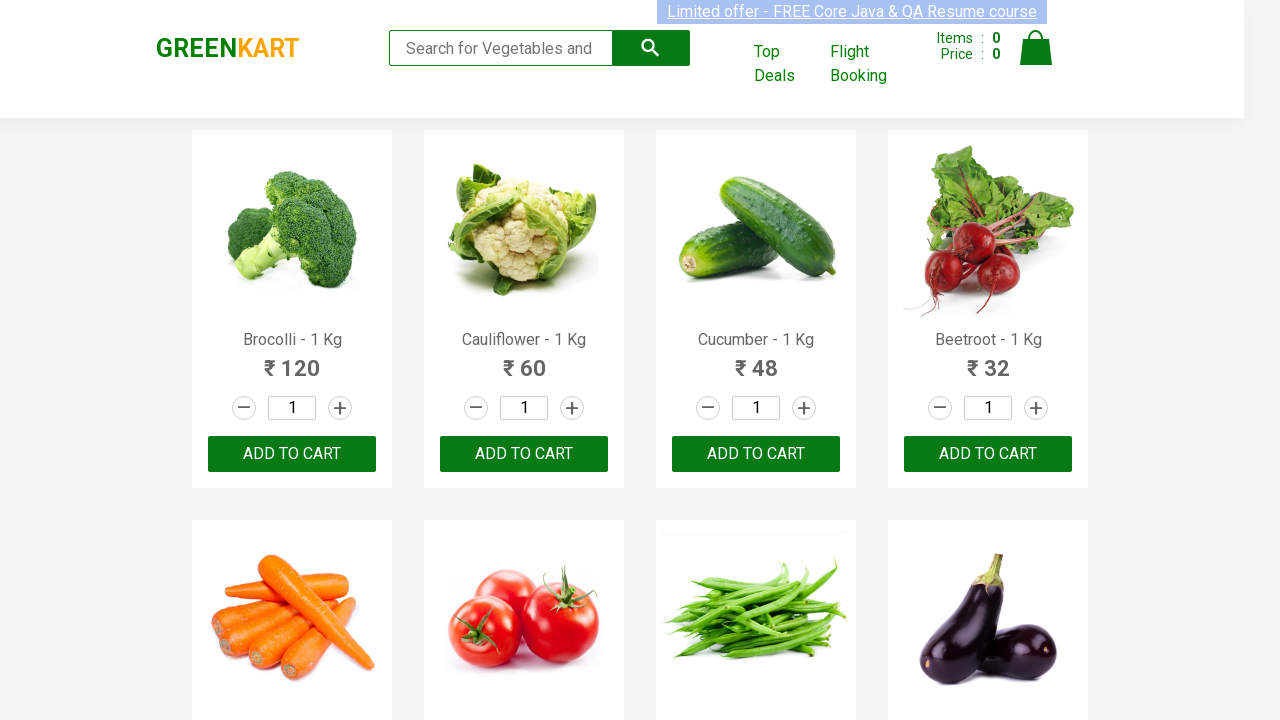

Page navigated to https://rahulshettyacademy.com/seleniumPractise/ and DOM content loaded
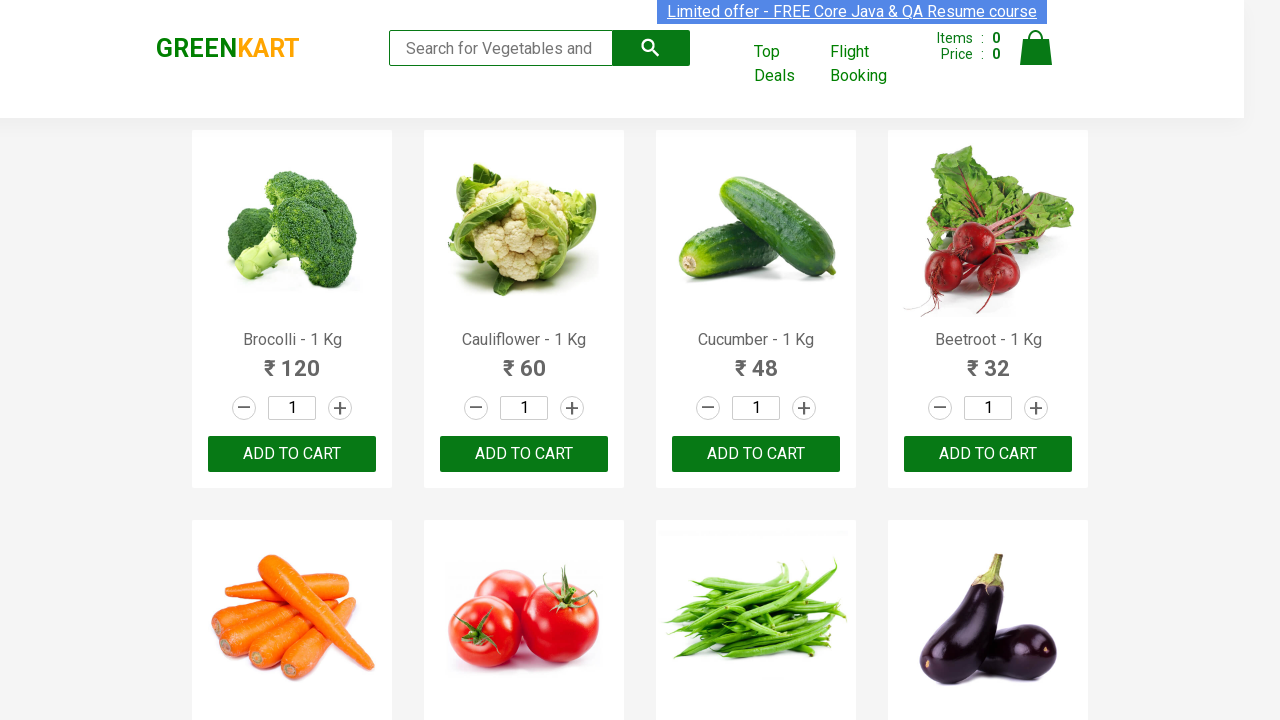

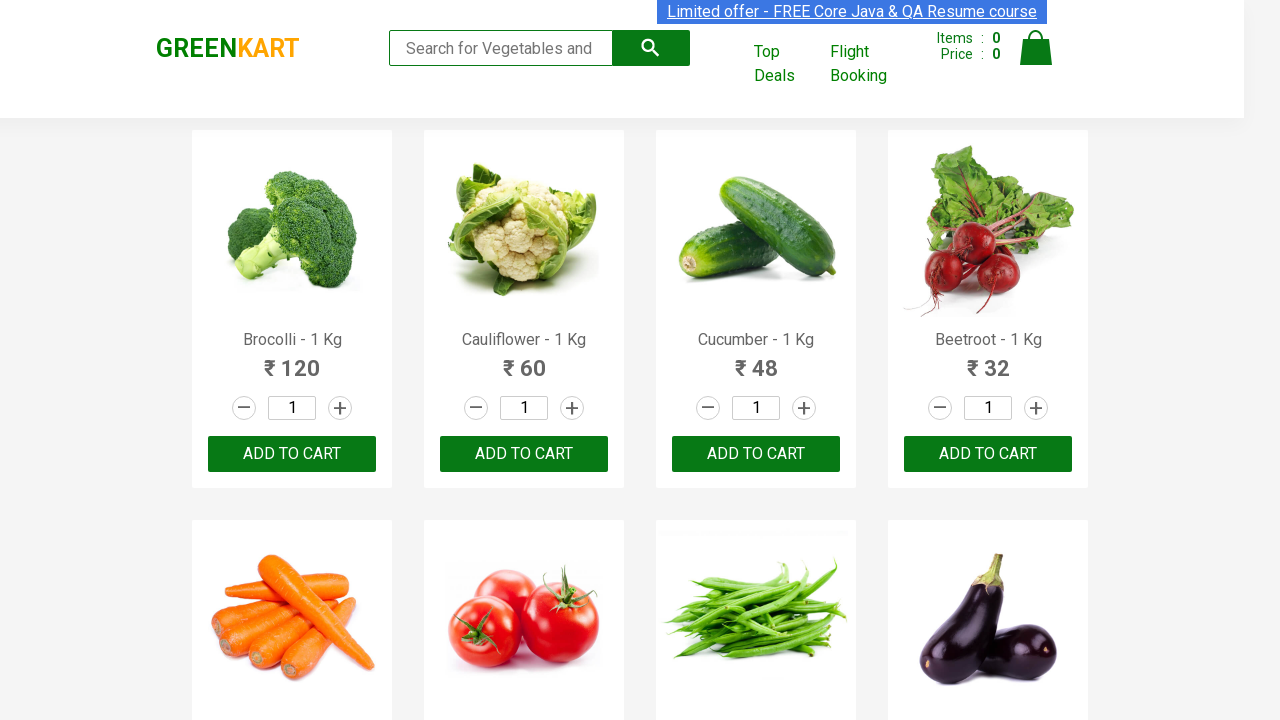